Navigates to the Rozetka Ukrainian e-commerce website homepage

Starting URL: https://rozetka.com.ua

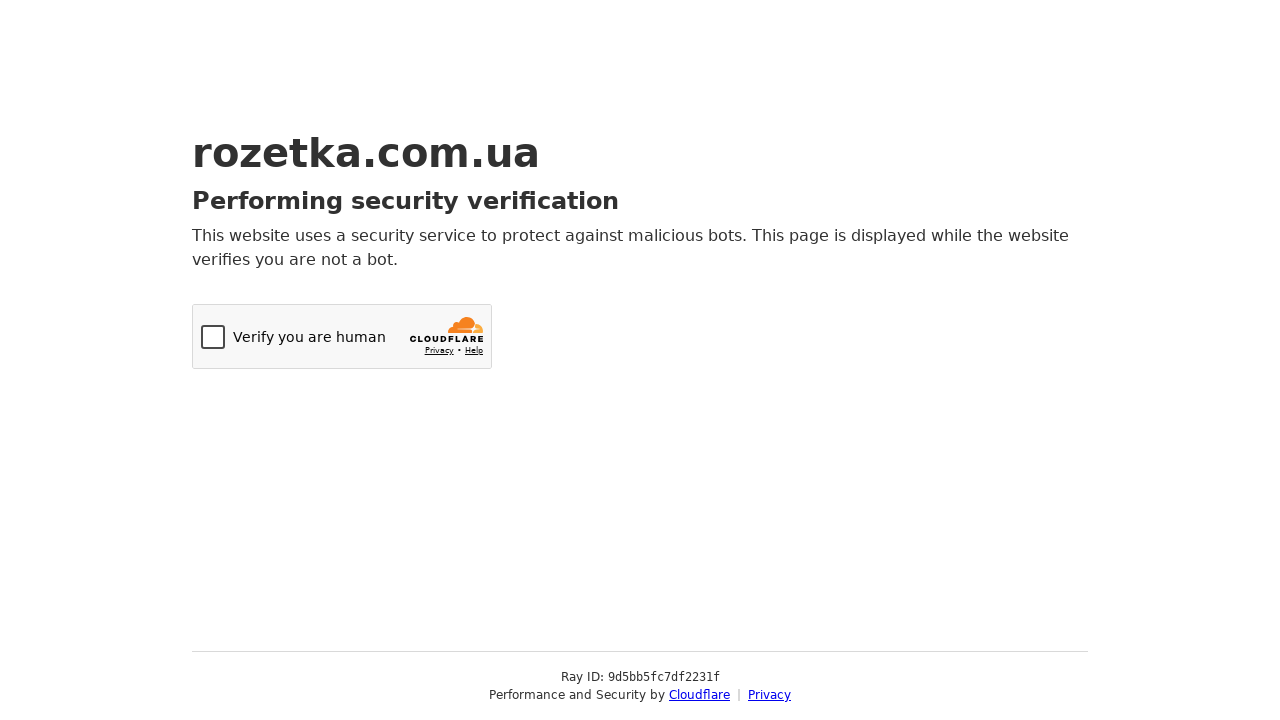

Navigated to Rozetka Ukrainian e-commerce website homepage
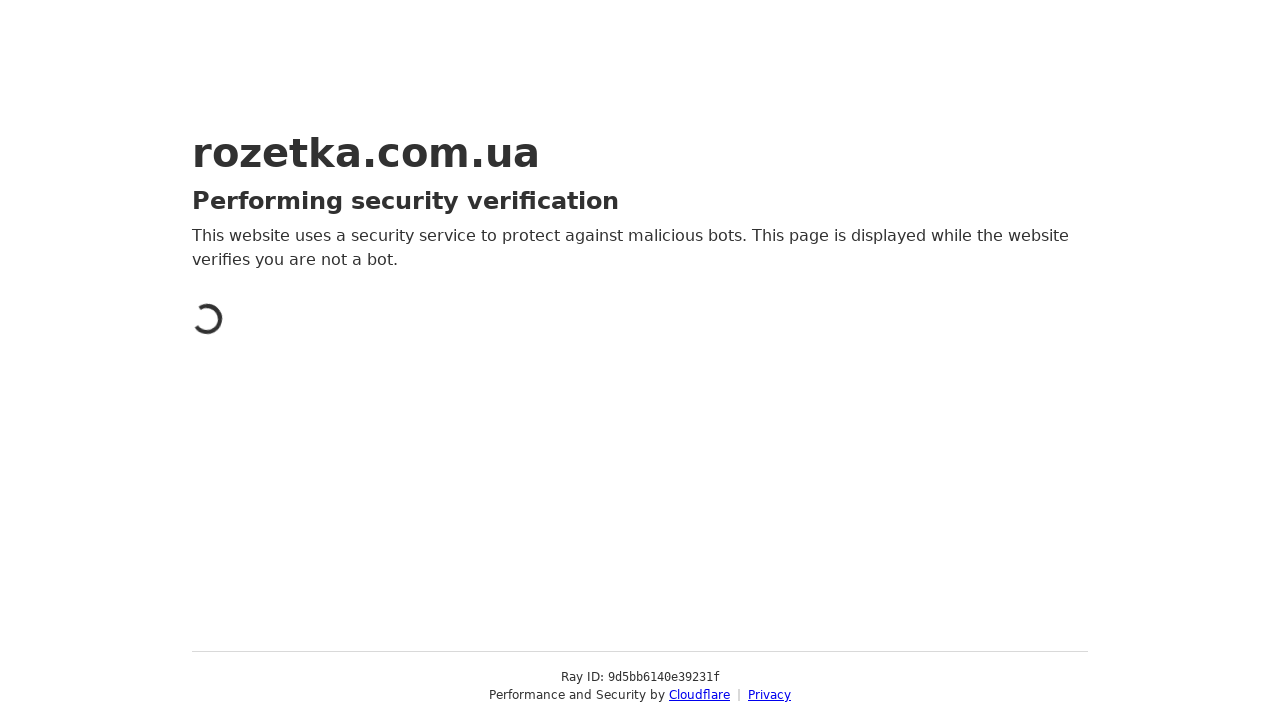

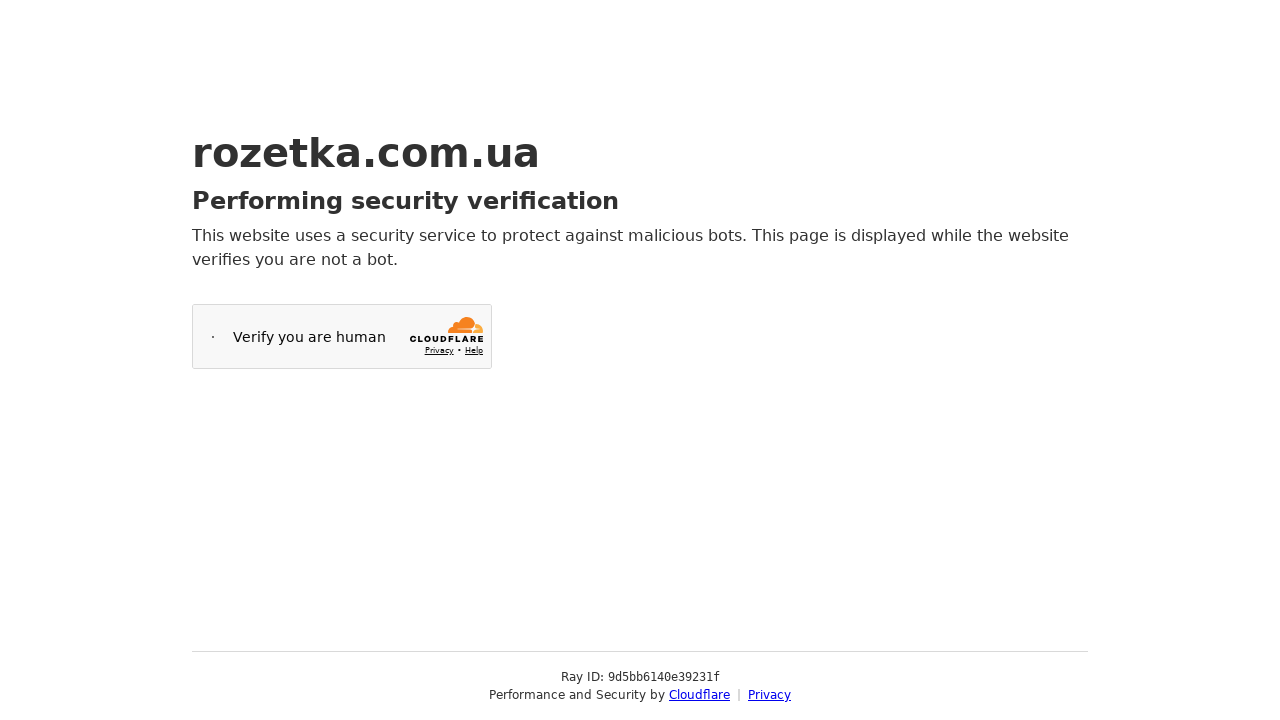